Tests filtering to display only active (incomplete) todo items

Starting URL: https://demo.playwright.dev/todomvc

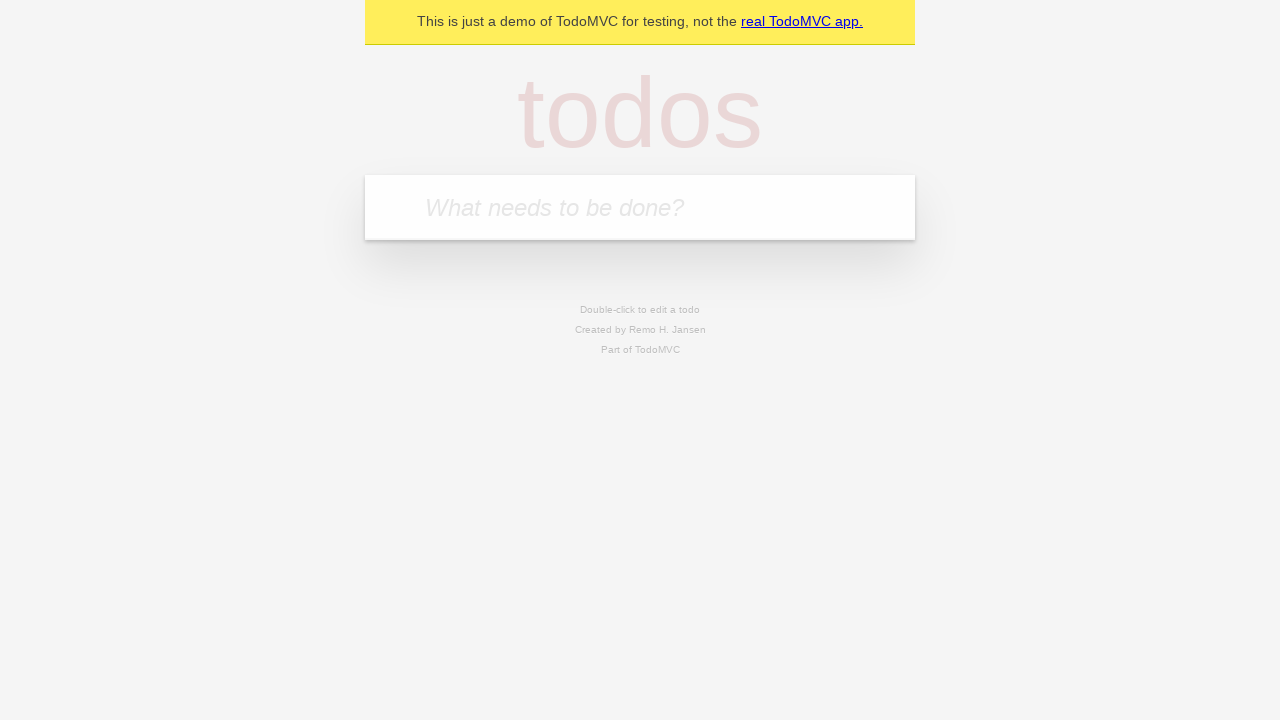

Filled todo input with 'buy some cheese' on internal:attr=[placeholder="What needs to be done?"i]
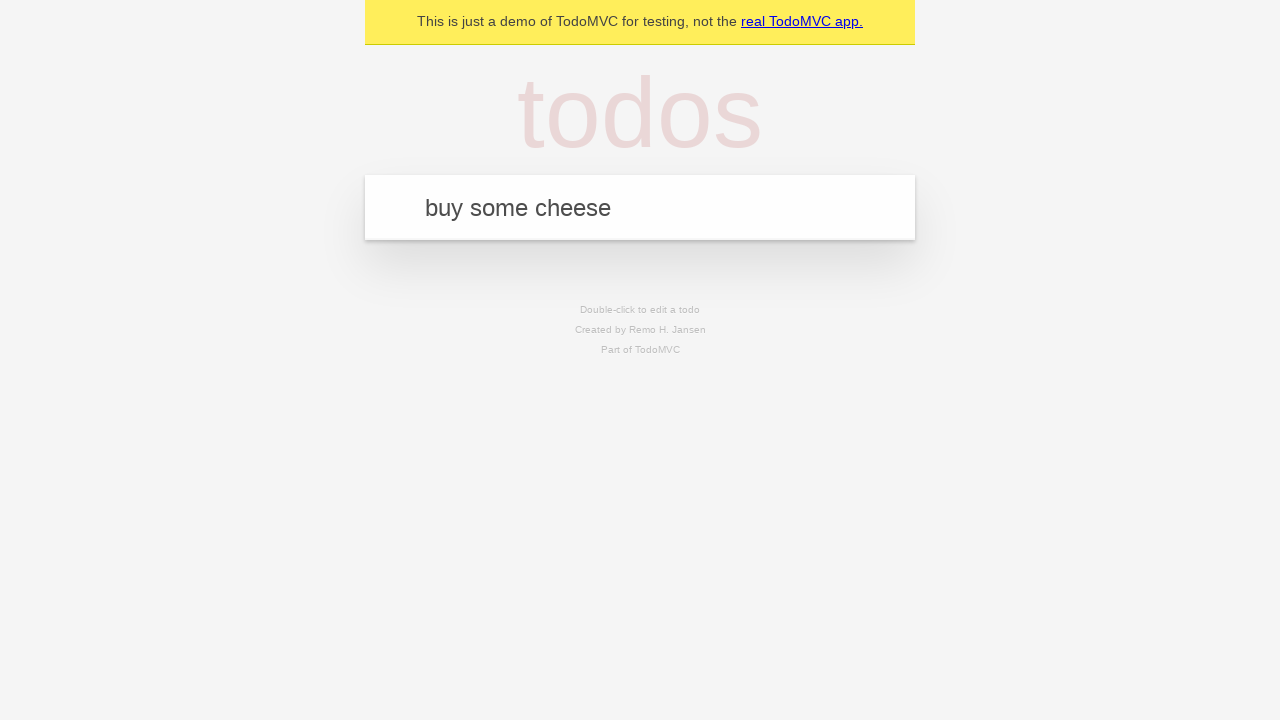

Pressed Enter to add first todo item on internal:attr=[placeholder="What needs to be done?"i]
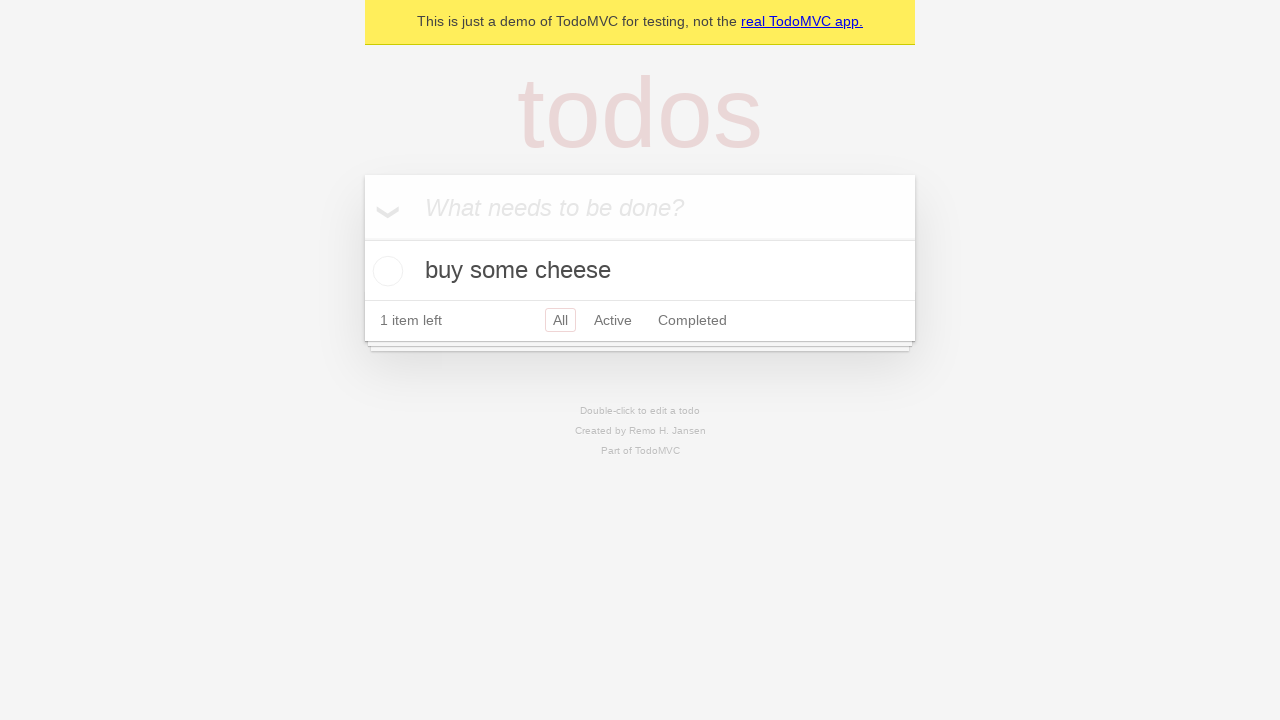

Filled todo input with 'feed the cat' on internal:attr=[placeholder="What needs to be done?"i]
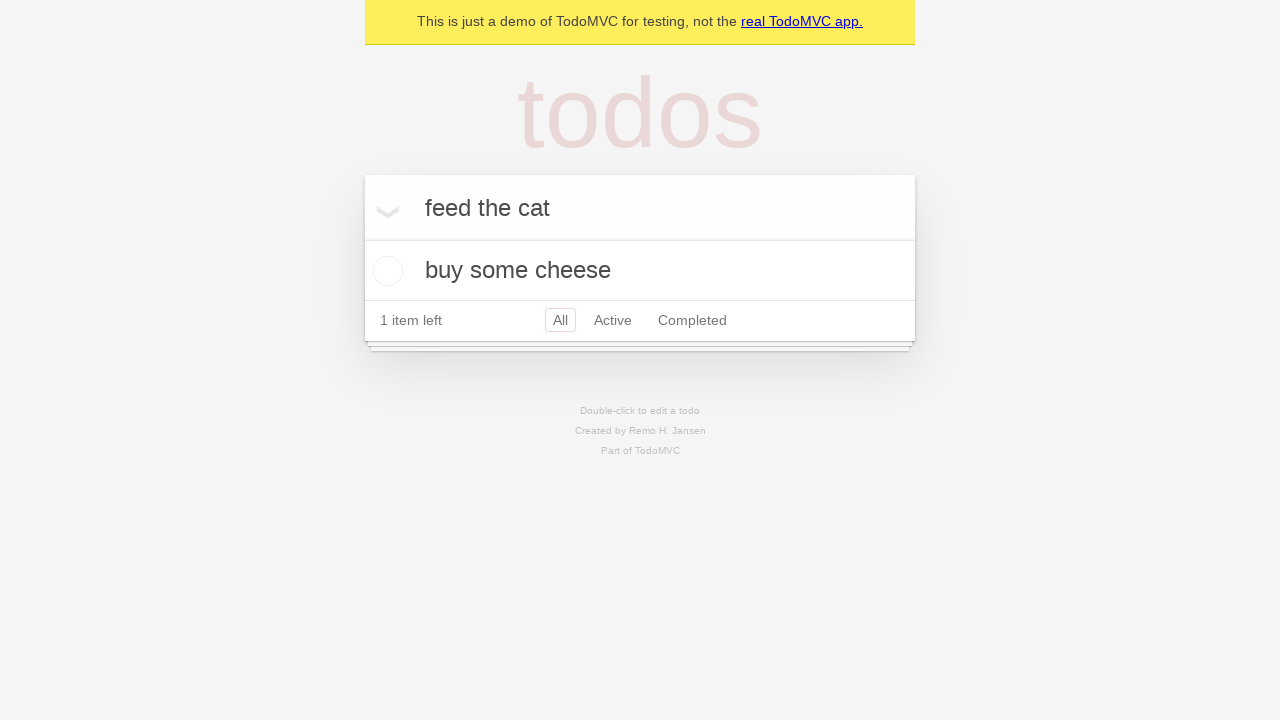

Pressed Enter to add second todo item on internal:attr=[placeholder="What needs to be done?"i]
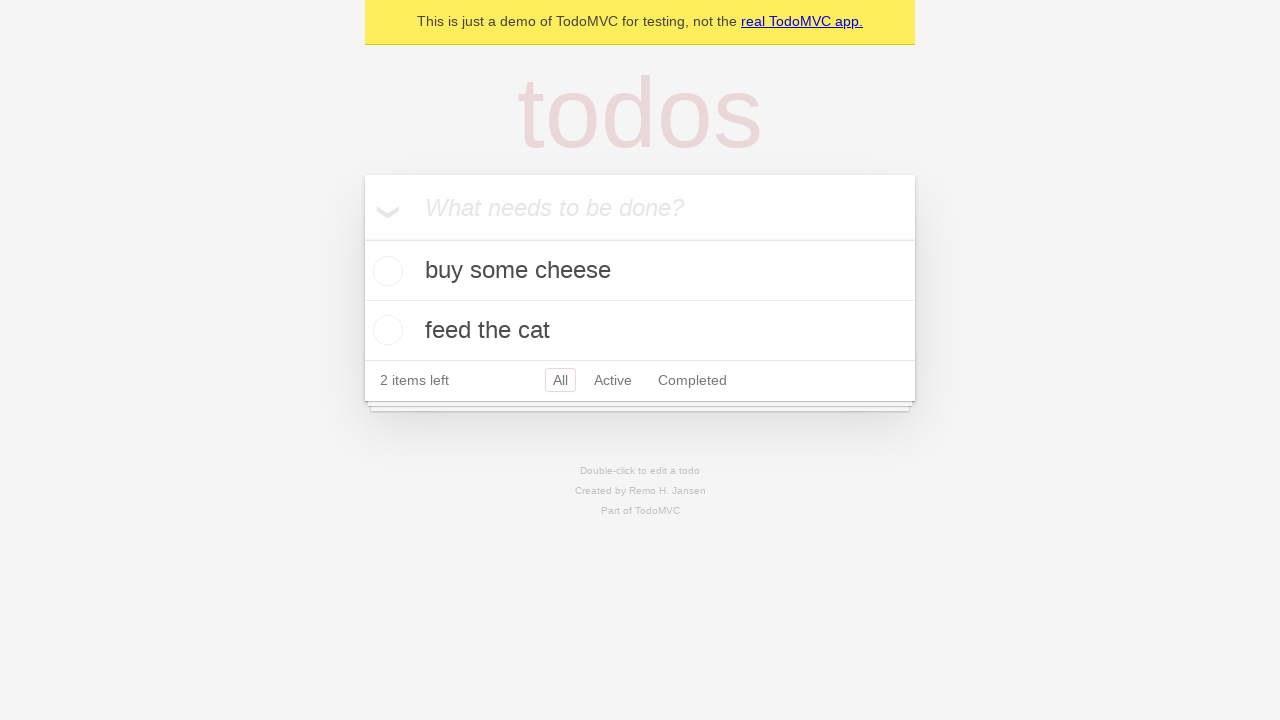

Filled todo input with 'book a doctors appointment' on internal:attr=[placeholder="What needs to be done?"i]
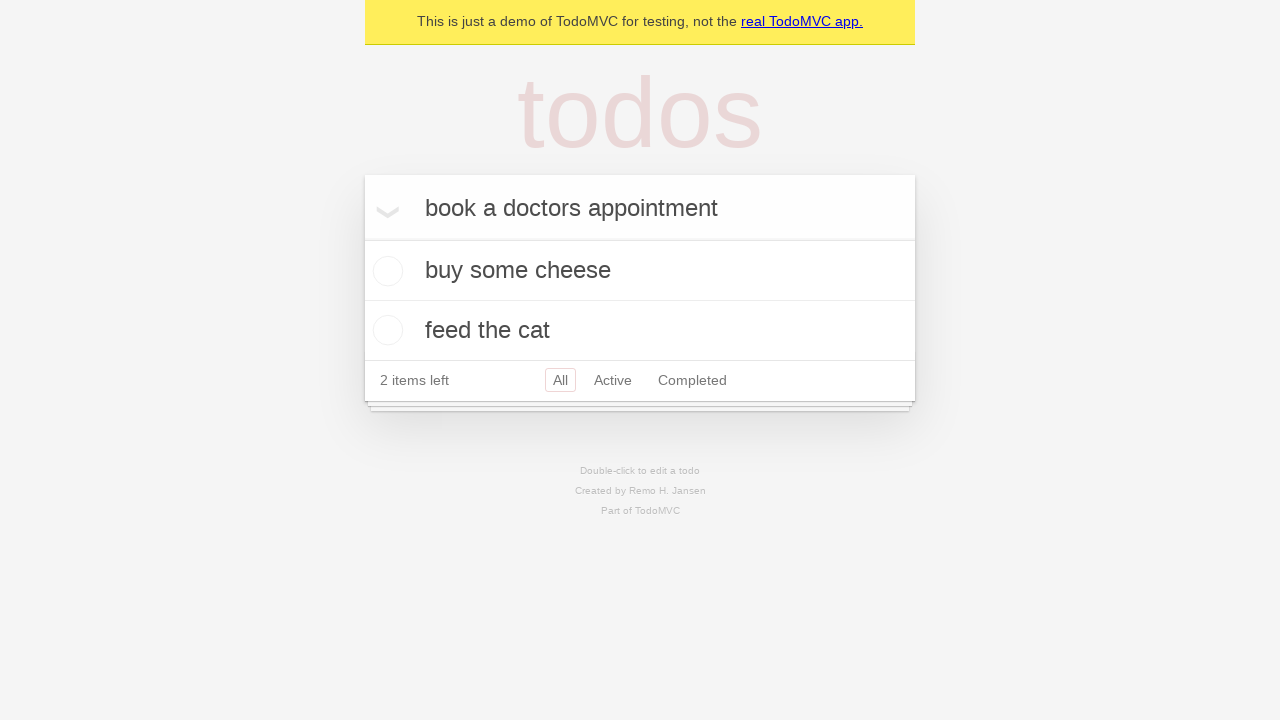

Pressed Enter to add third todo item on internal:attr=[placeholder="What needs to be done?"i]
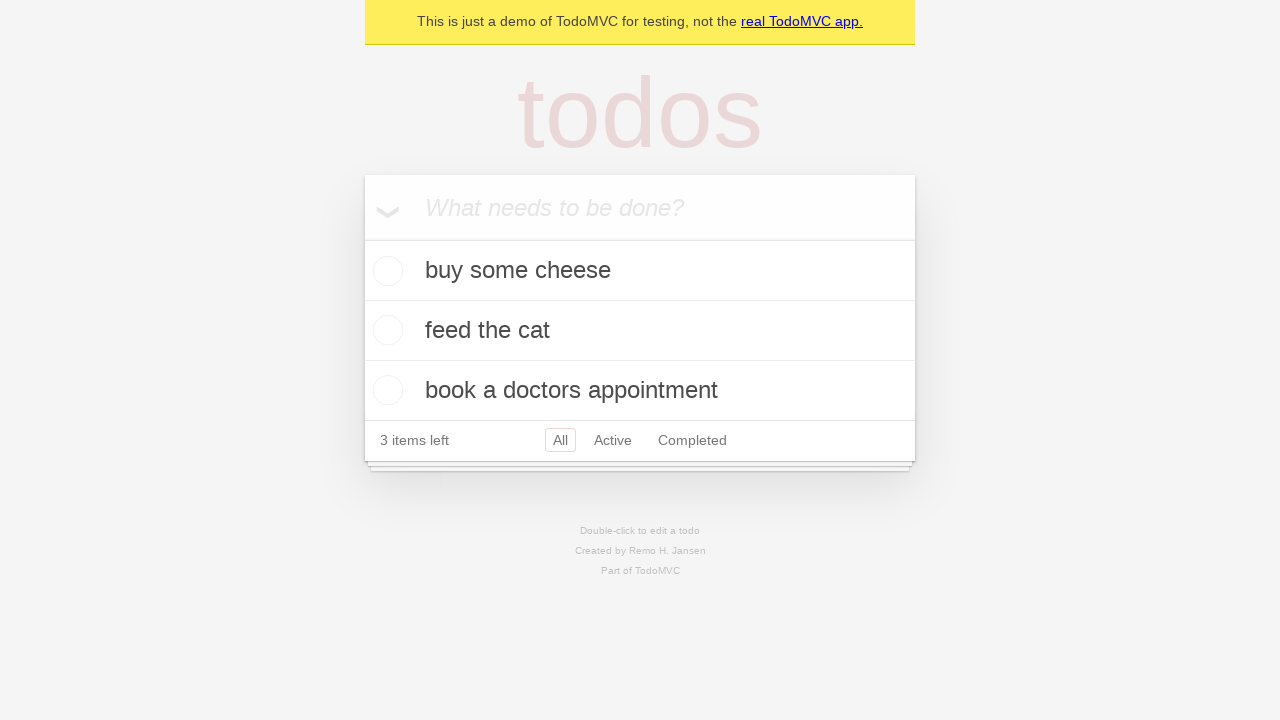

Checked the second todo item 'feed the cat' at (385, 330) on internal:testid=[data-testid="todo-item"s] >> nth=1 >> internal:role=checkbox
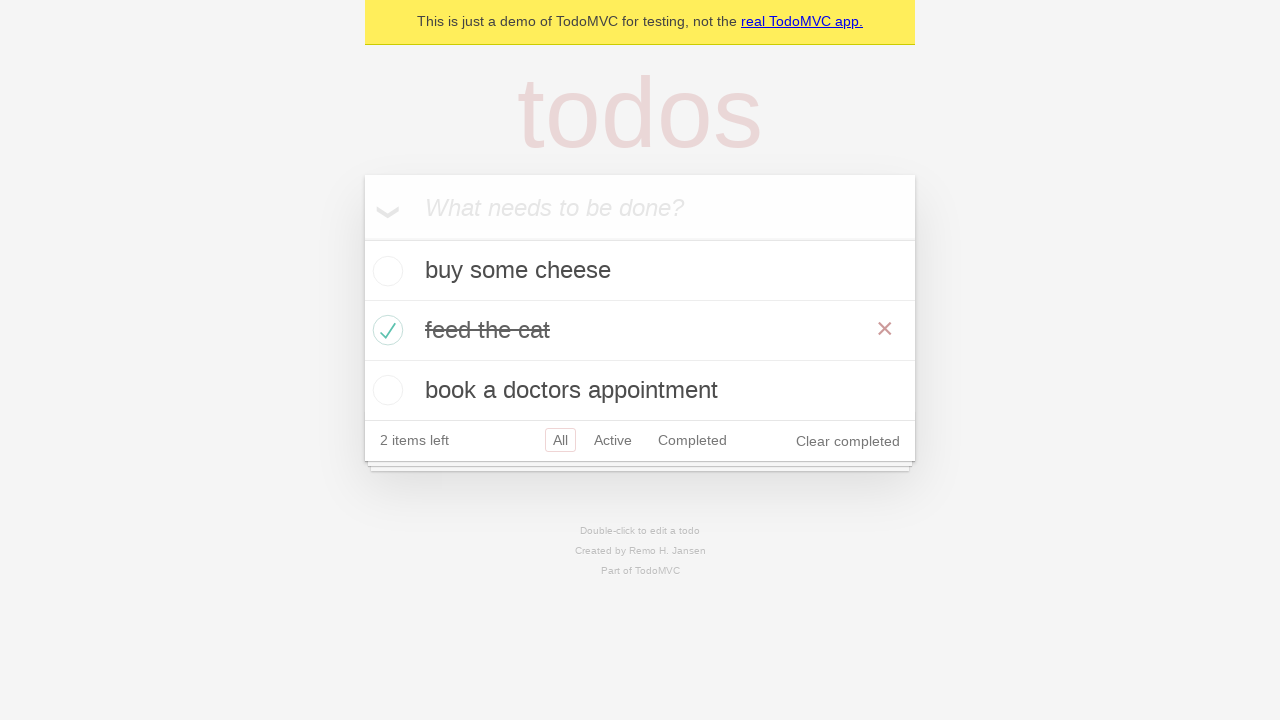

Clicked Active filter to display only incomplete todos at (613, 440) on internal:role=link[name="Active"i]
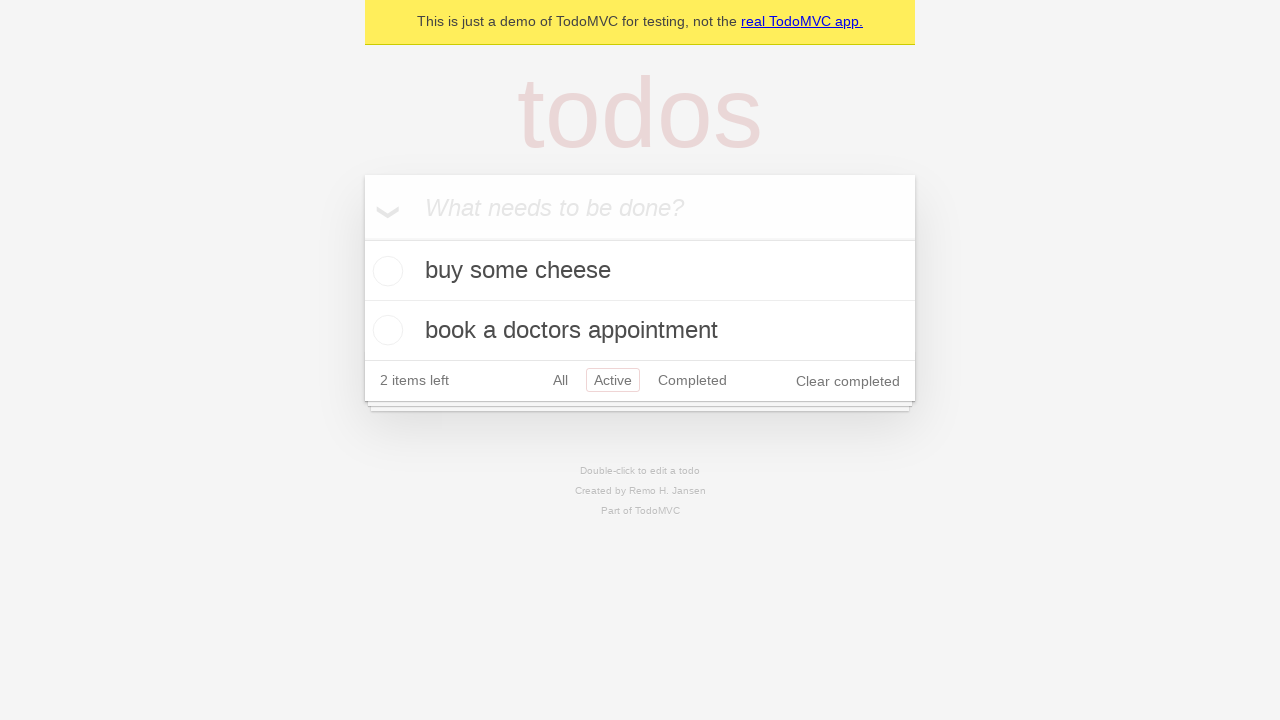

Waited for filtered todo list to load and display only active items
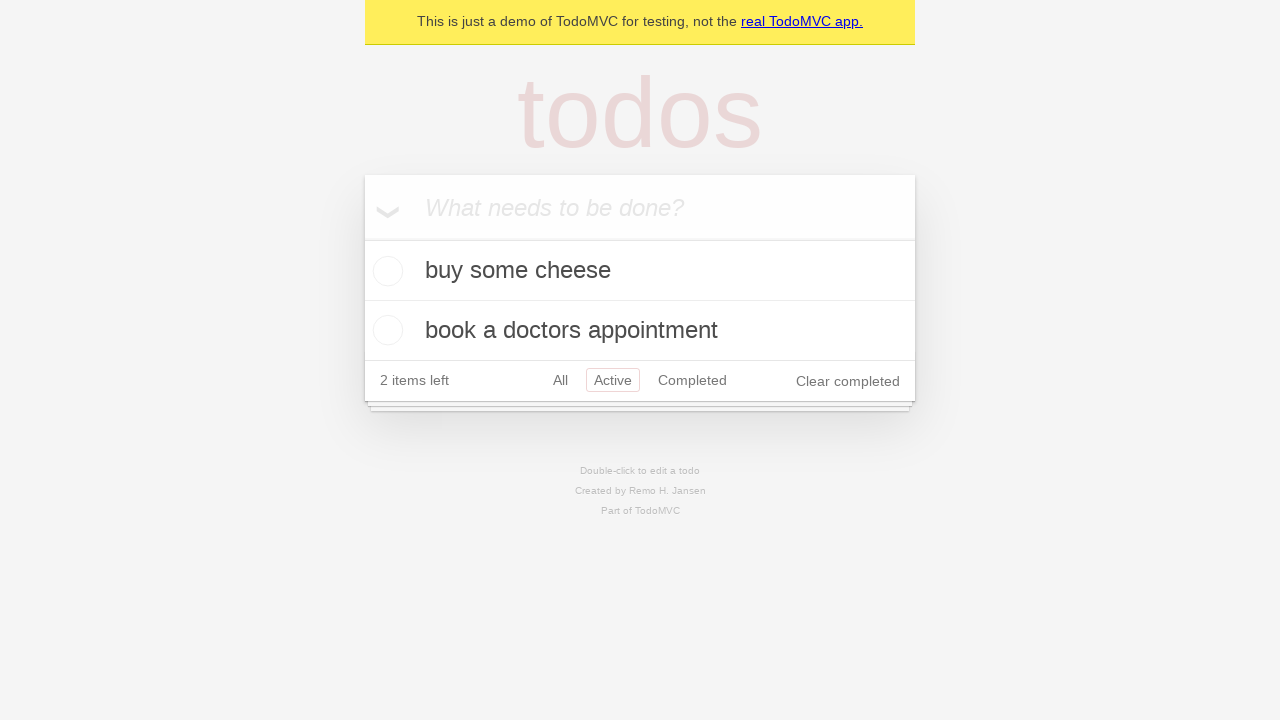

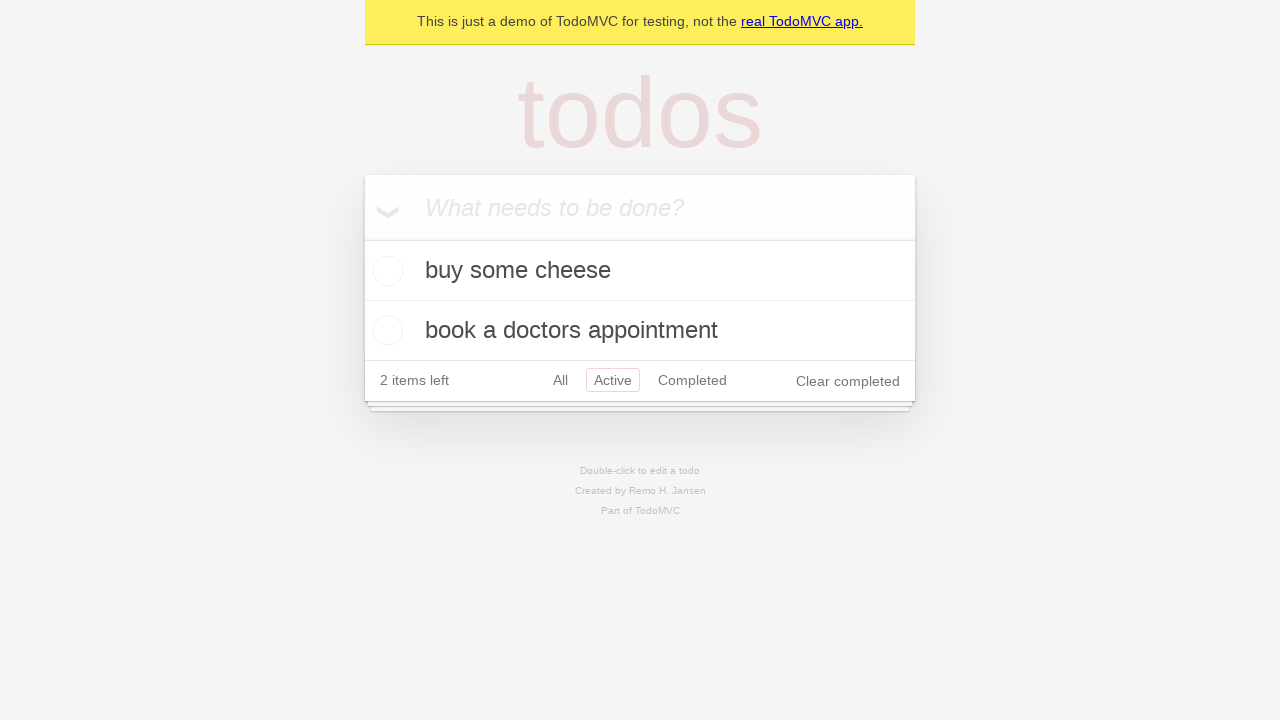